Tests adding a monitor to cart by clicking the Monitors category, selecting a random product, and adding it to the cart

Starting URL: https://www.demoblaze.com

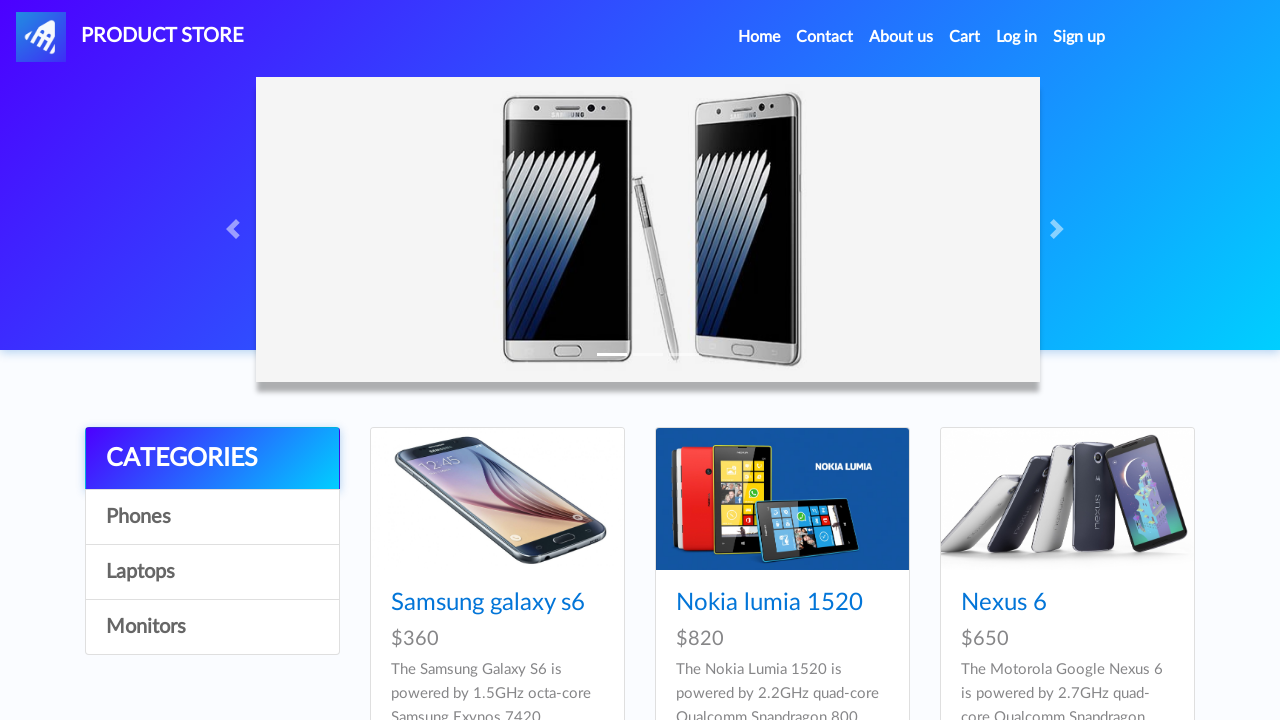

Clicked on Monitors category at (212, 627) on a:has-text('Monitors')
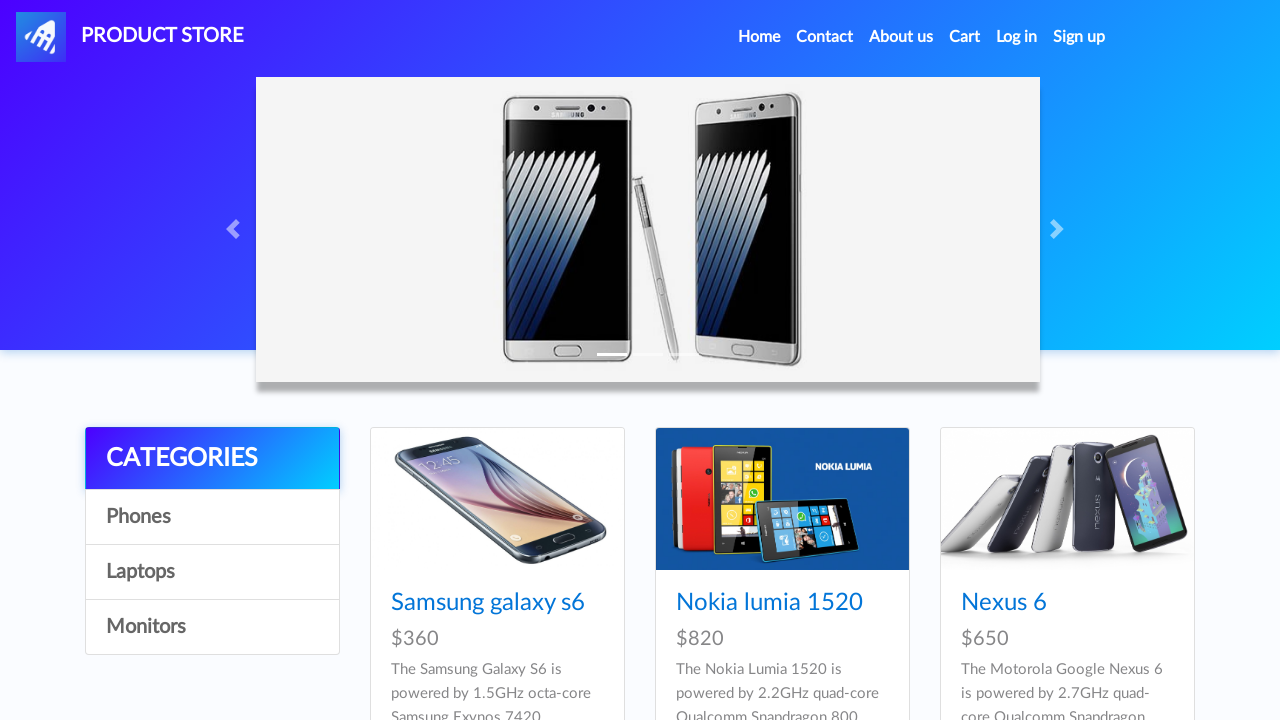

Monitor products loaded successfully
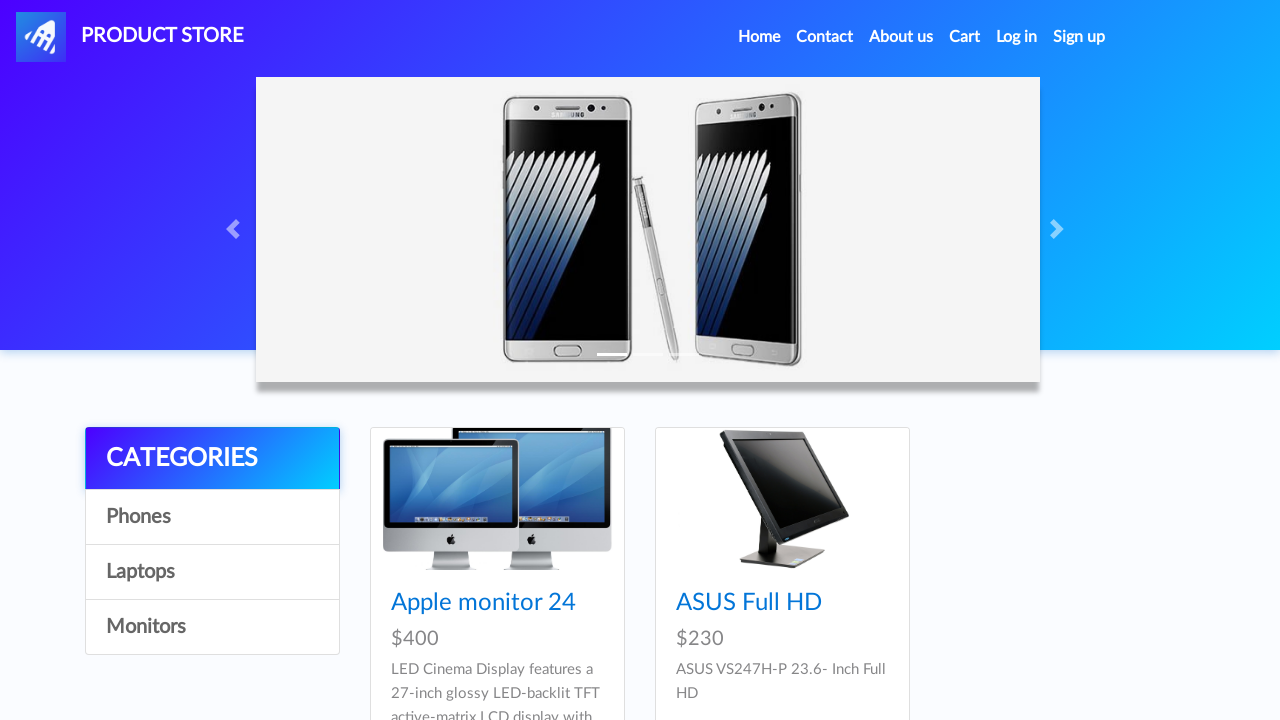

Clicked on first monitor product at (484, 603) on .card-title a >> nth=0
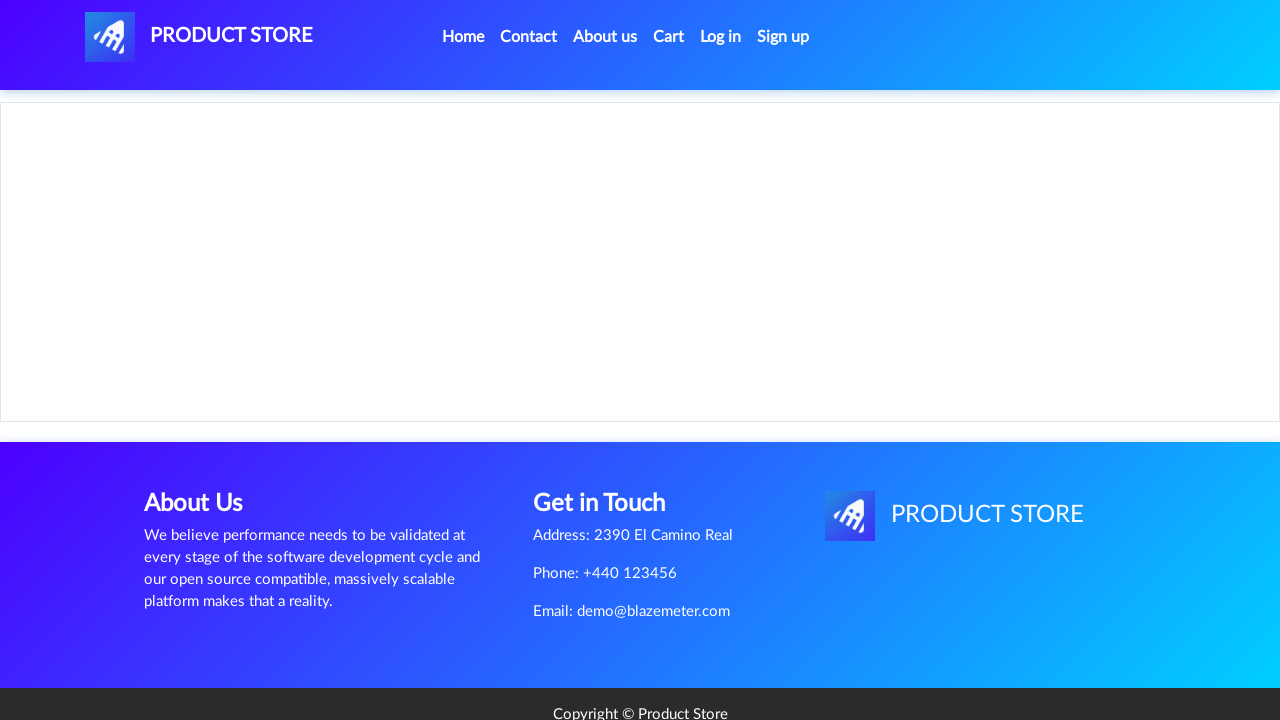

Product detail page loaded with Add to cart button
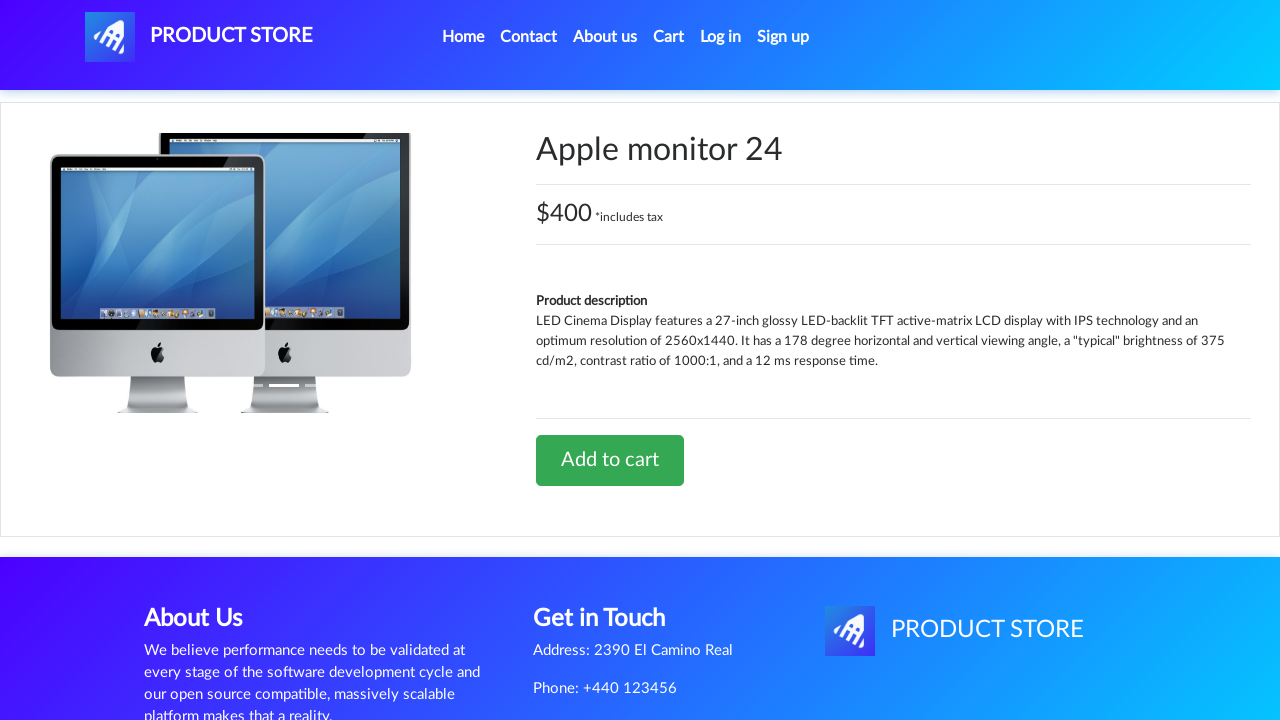

Set up dialog handler to accept alerts
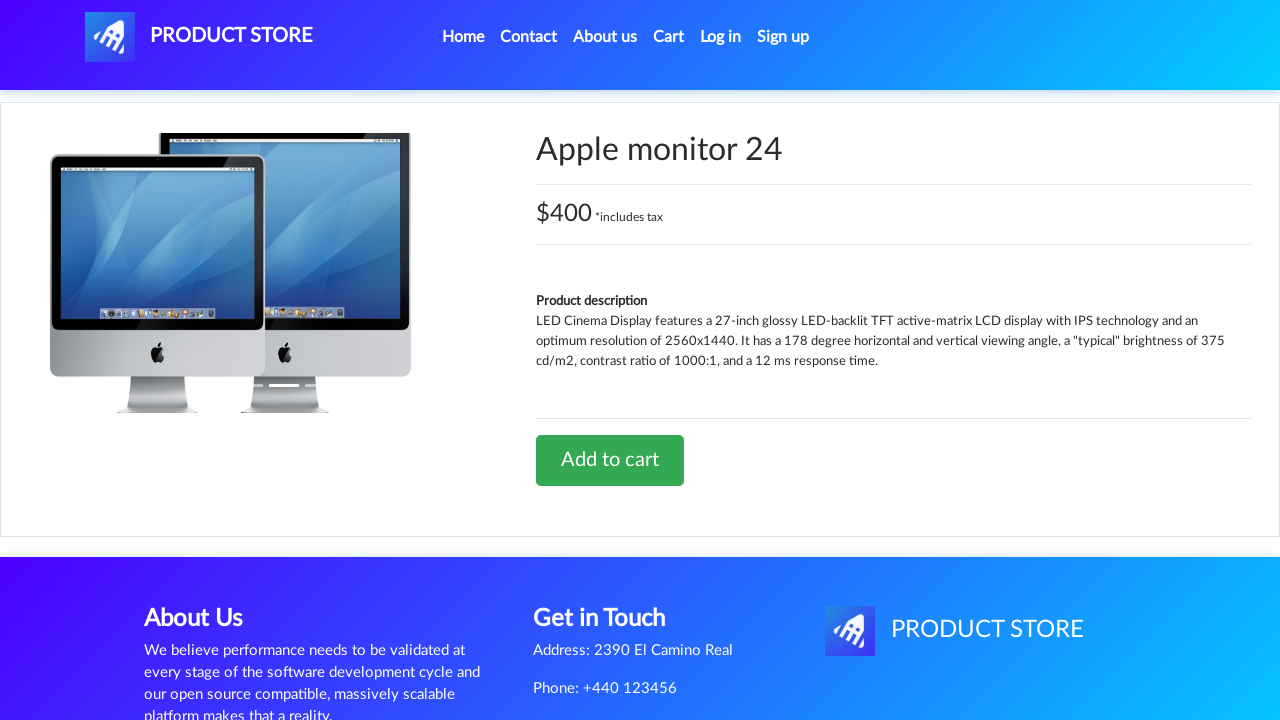

Clicked Add to cart button at (610, 460) on a:has-text('Add to cart')
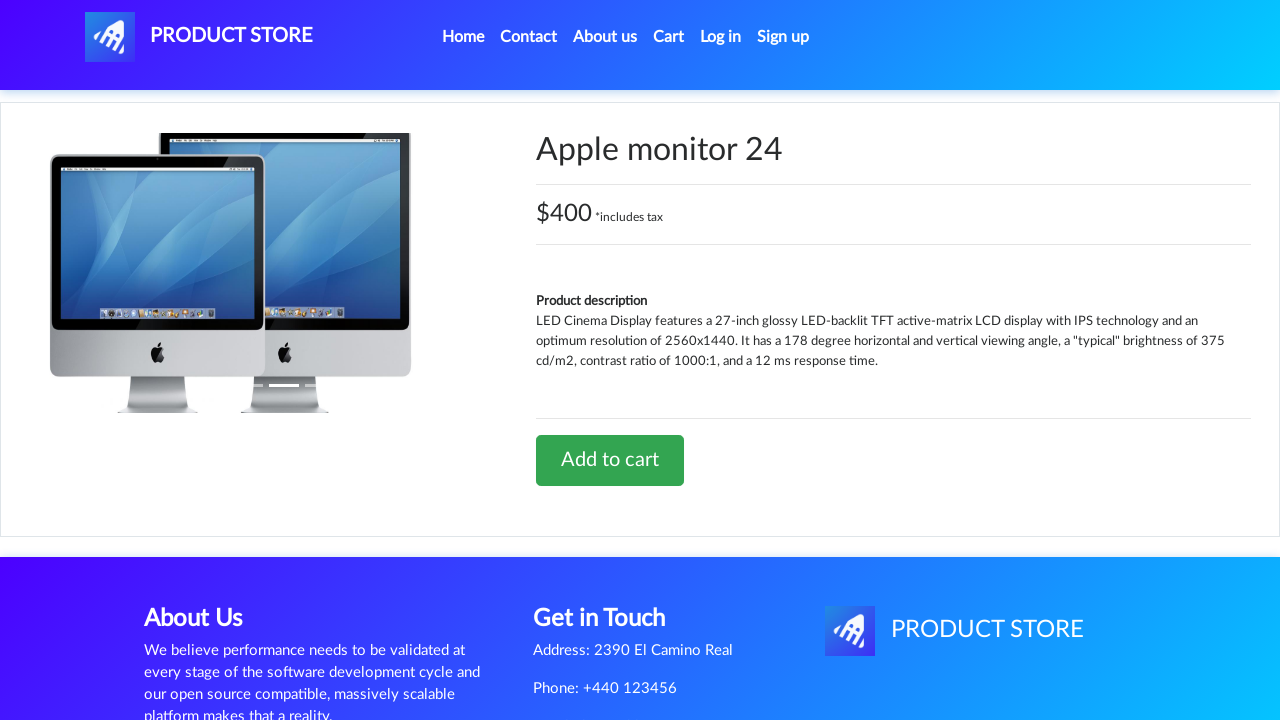

Alert confirmation processed and monitor added to cart
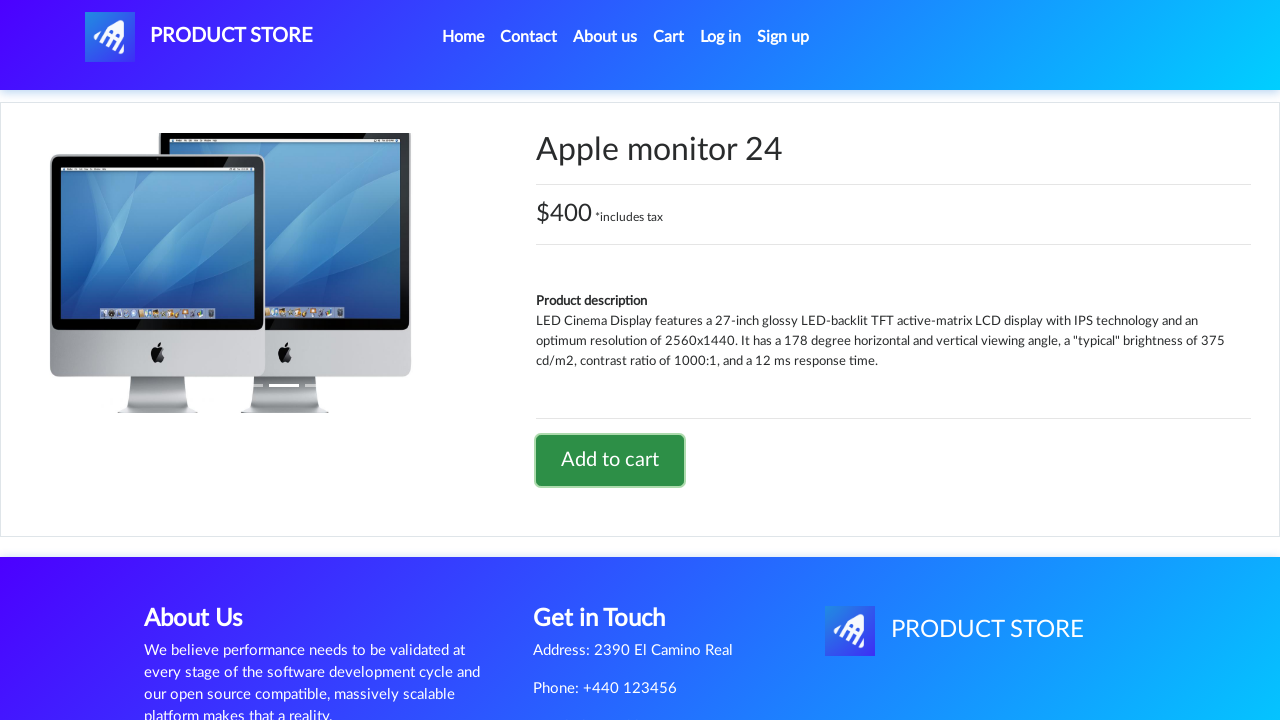

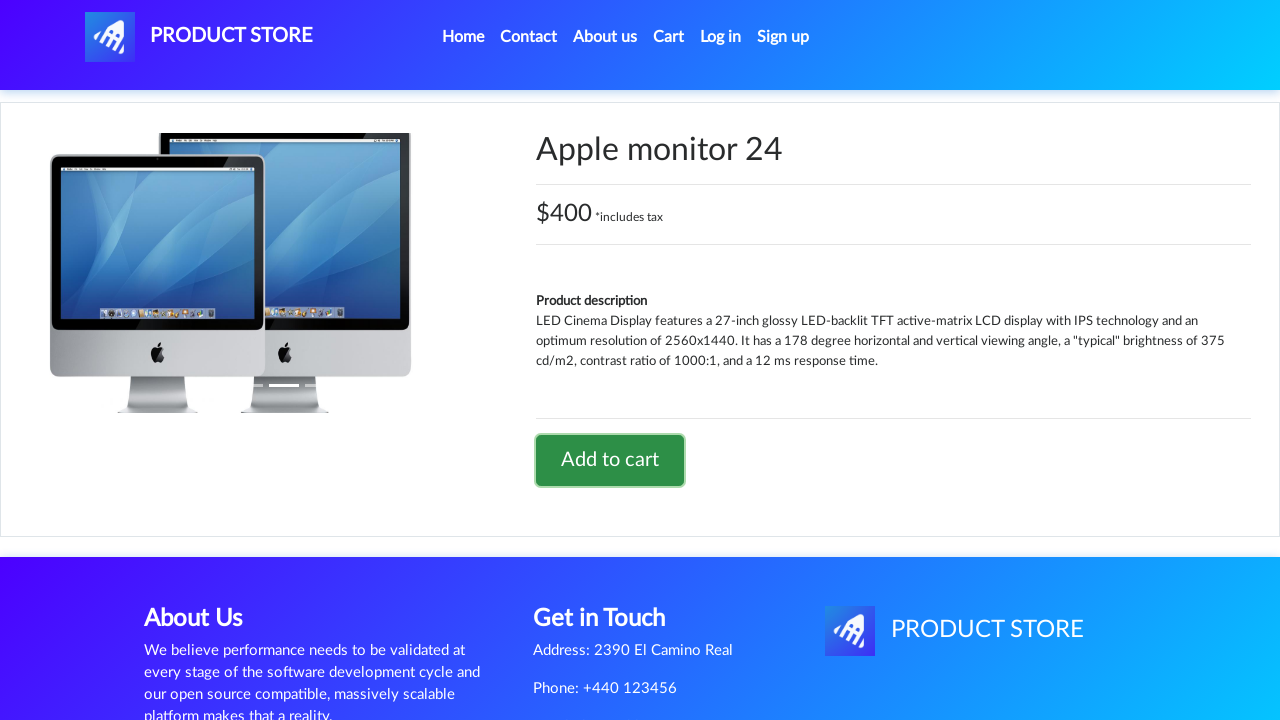